Tests clicking on the Selenium Training banner and verifying it opens the Tools QA training page in a new window

Starting URL: https://demoqa.com/

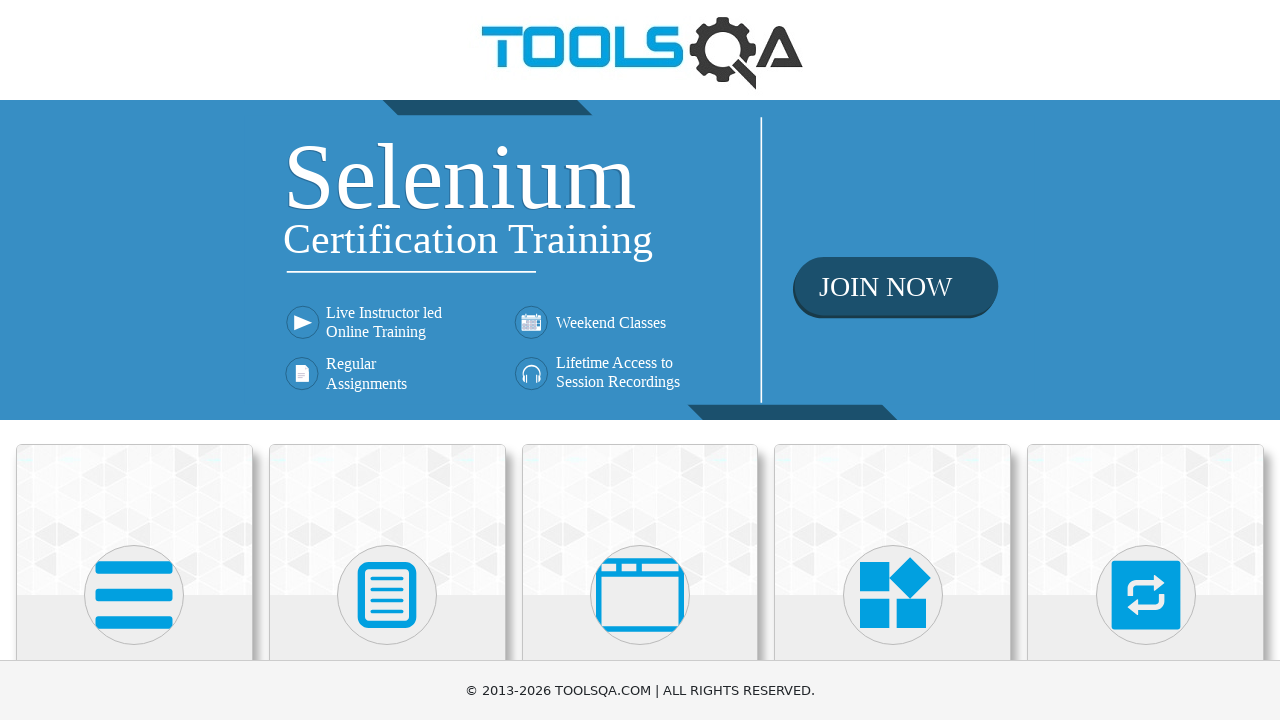

Located the Selenium Training banner link
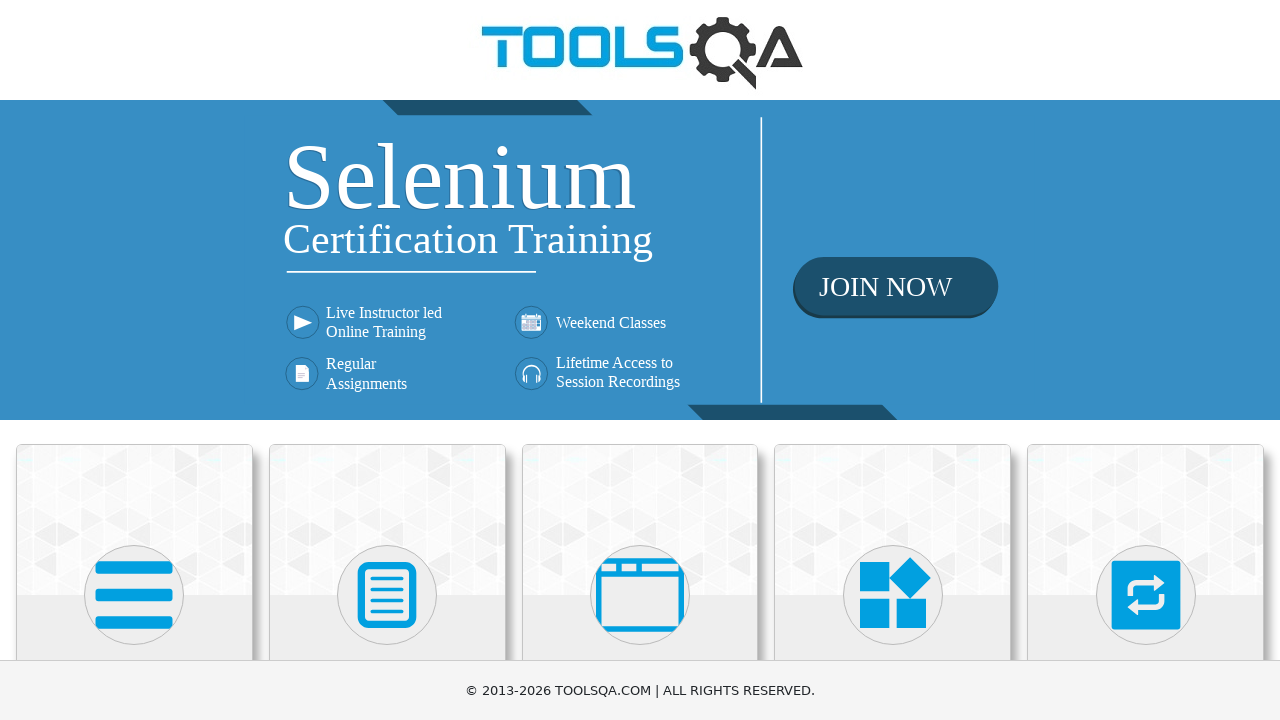

Retrieved href attribute from banner link
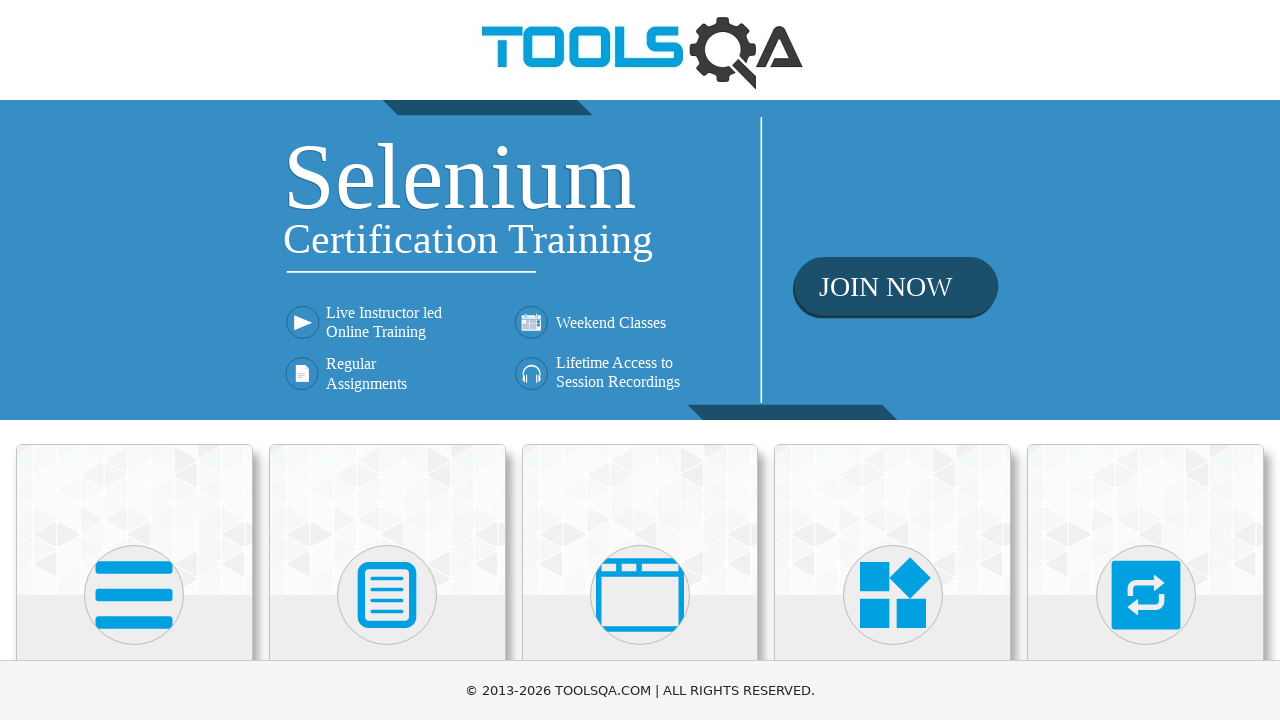

Verified banner link href is 'https://www.toolsqa.com/selenium-training/'
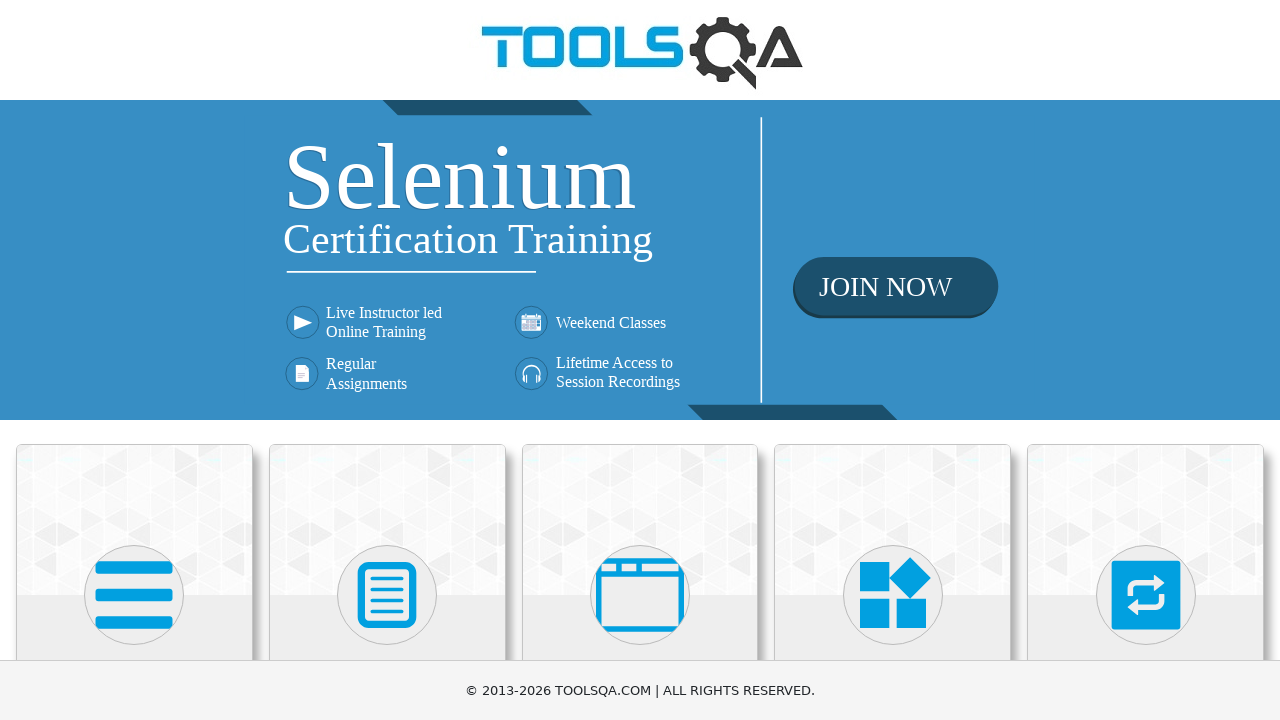

Clicked Selenium Training banner link to open new window at (640, 260) on xpath=//div[@class='home-banner']/a
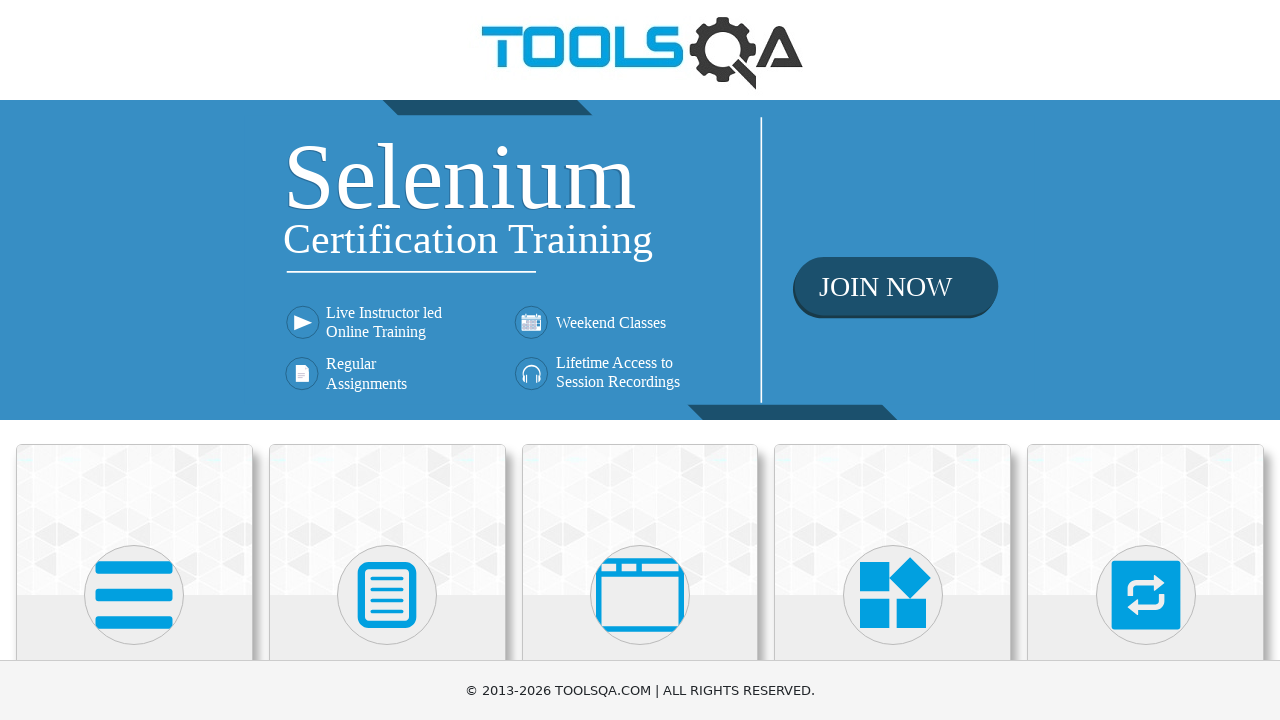

Captured new window reference
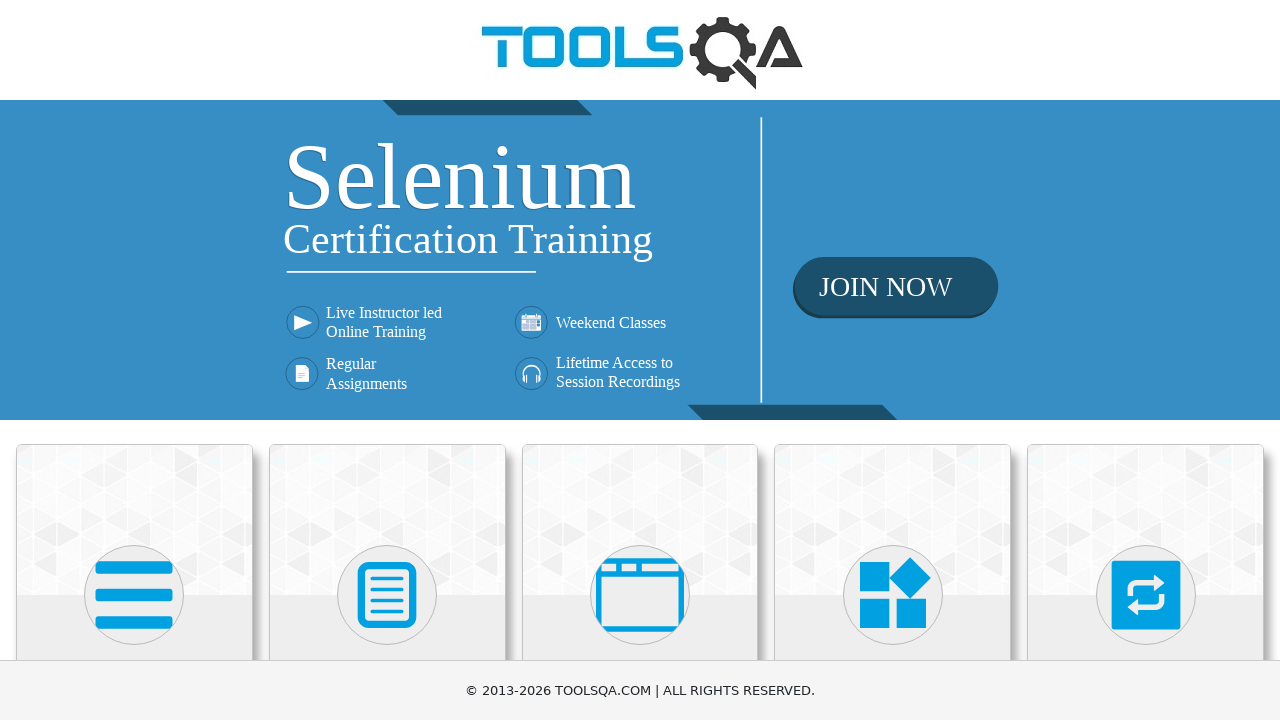

New window loaded completely
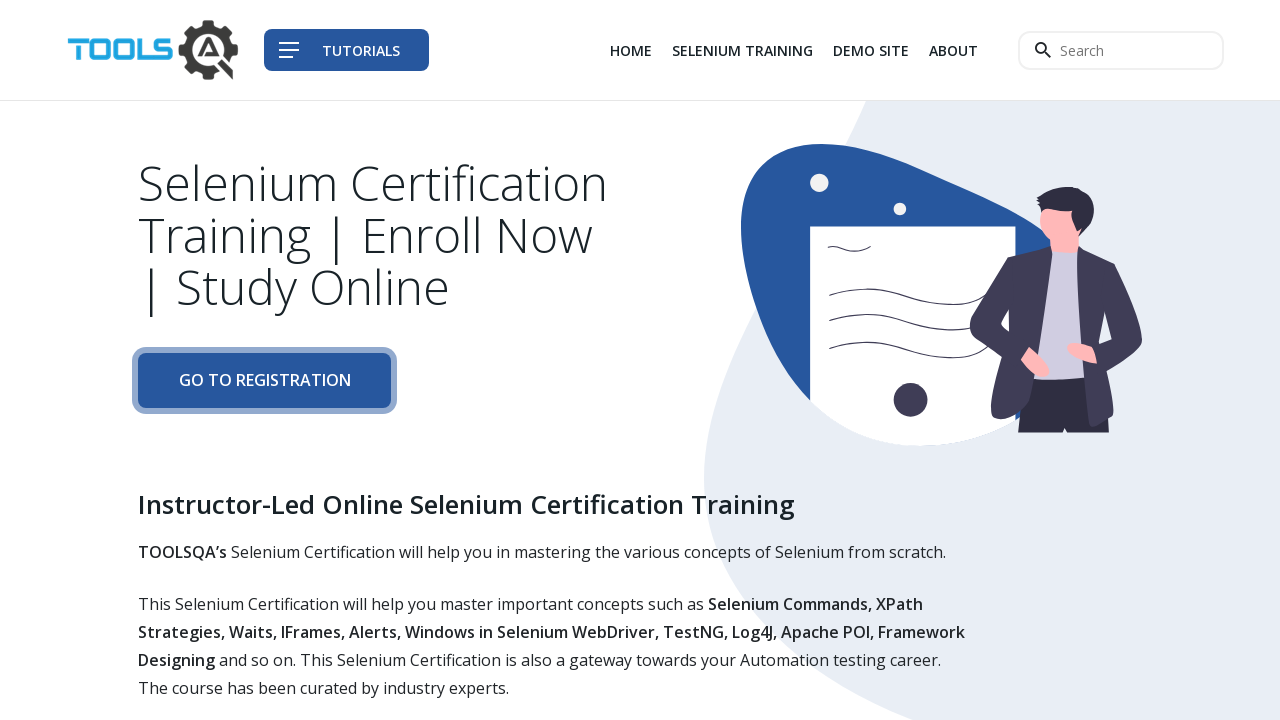

Retrieved title of new window
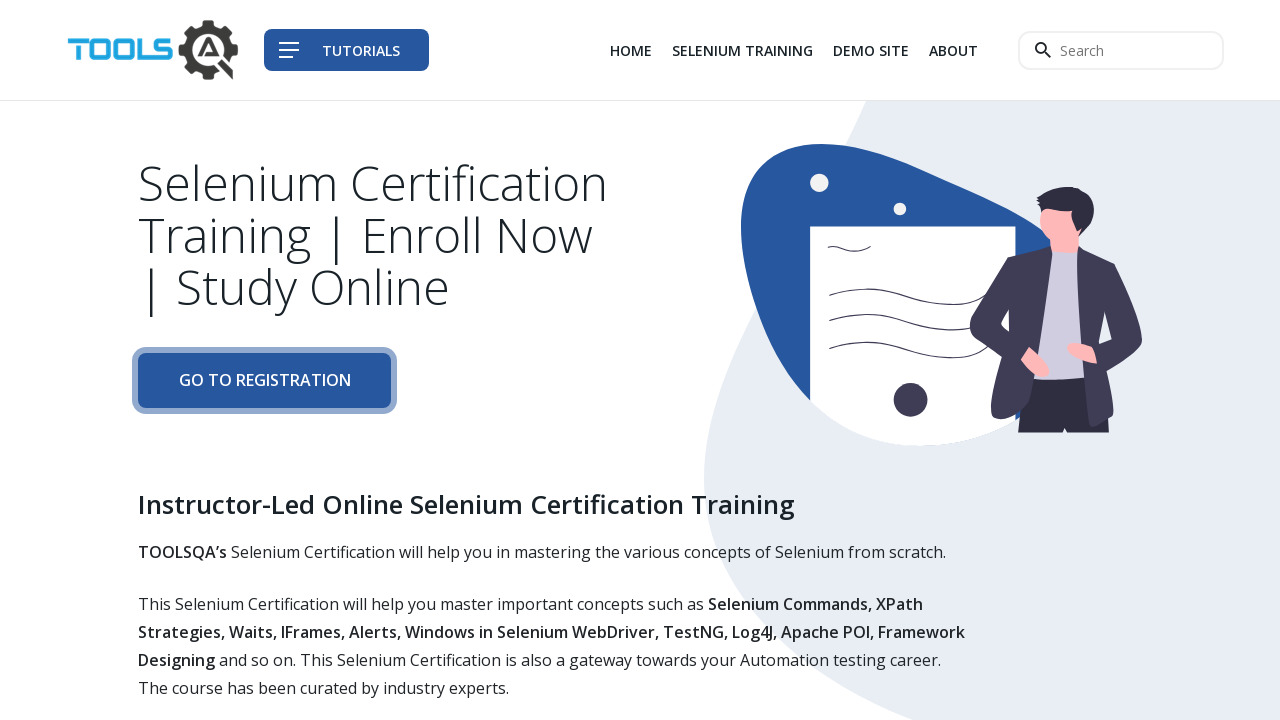

Verified new window title is 'Tools QA - Selenium Training'
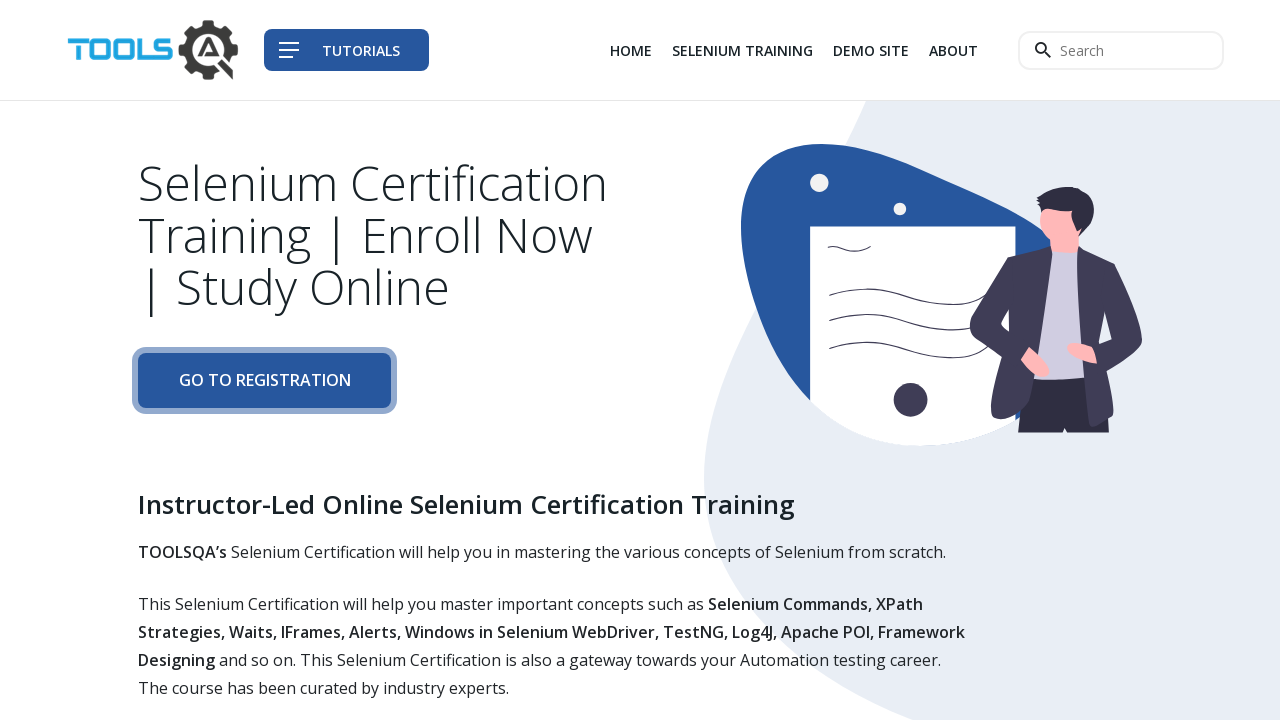

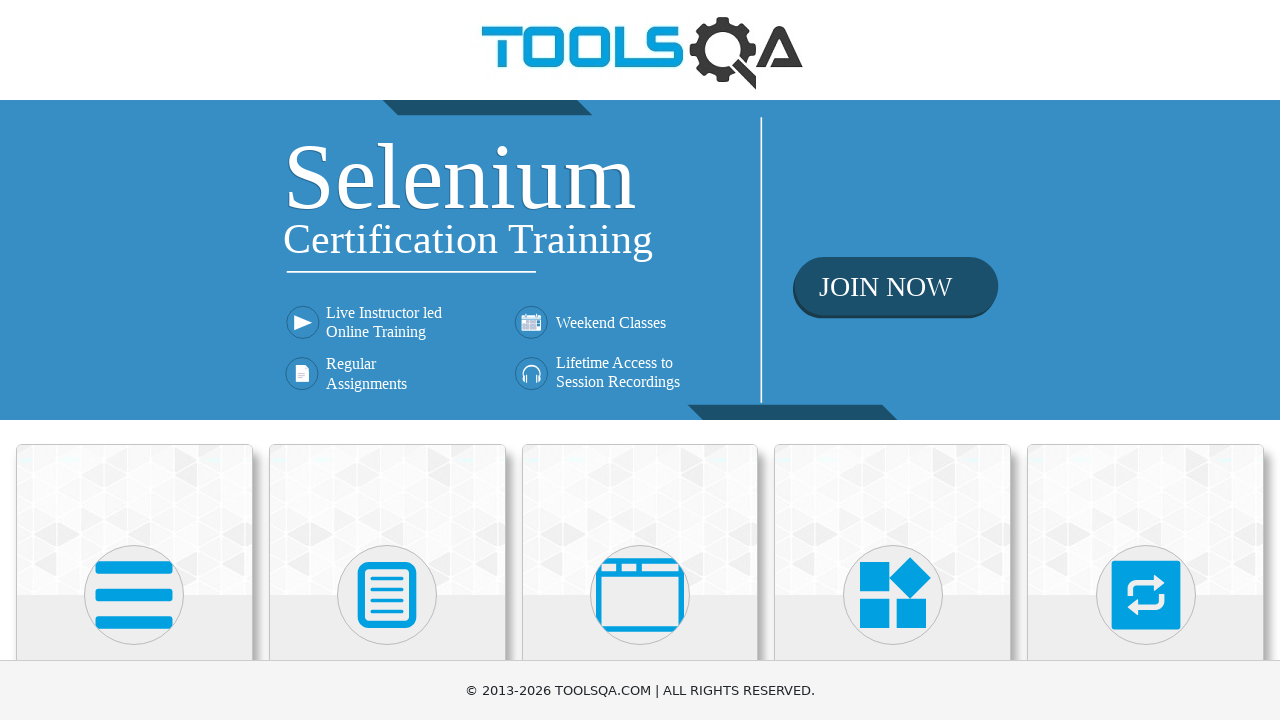